Tests implicit wait functionality by clicking a verify button and checking for a successful verification message

Starting URL: http://suninjuly.github.io/wait1.html

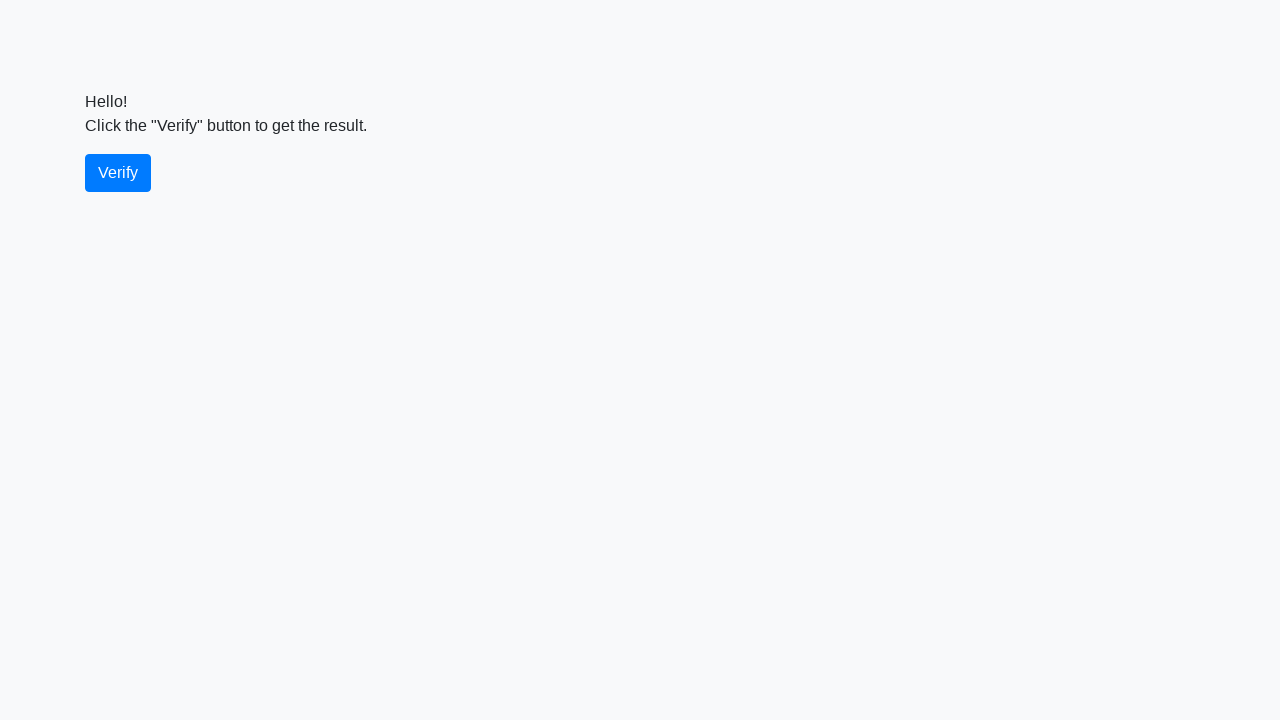

Clicked the verify button at (118, 173) on #verify
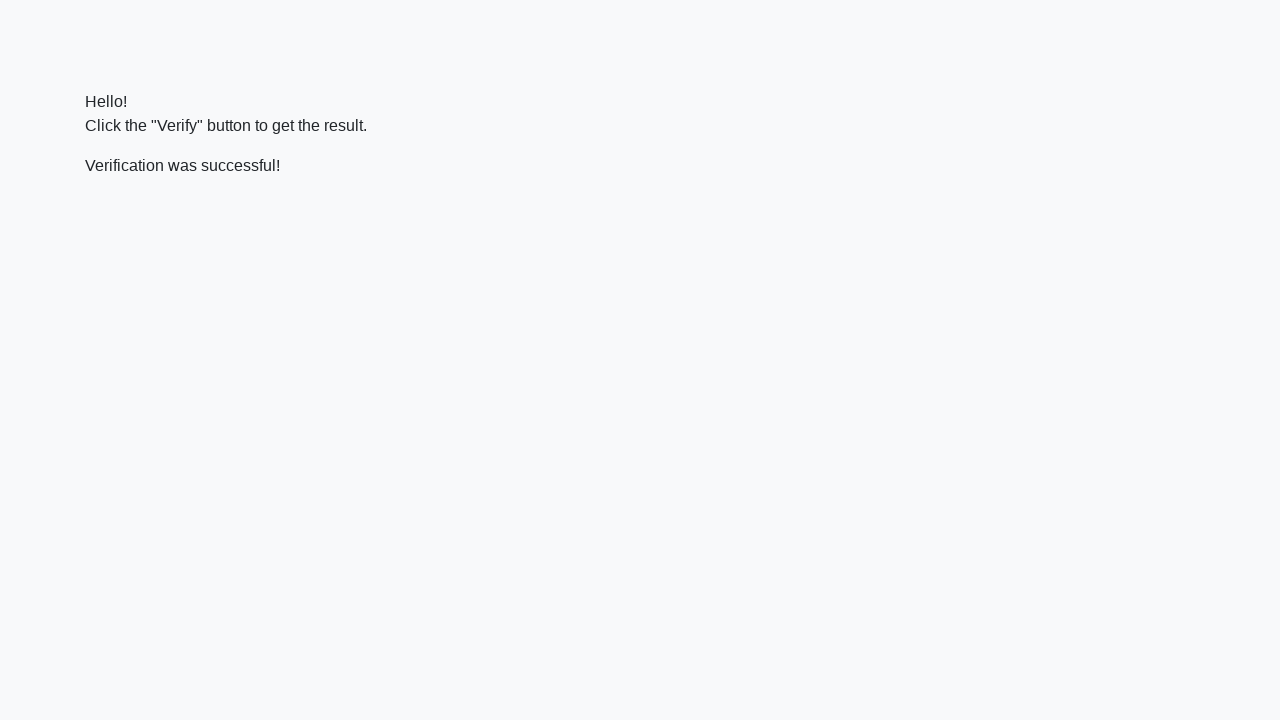

Waited for verification message to appear
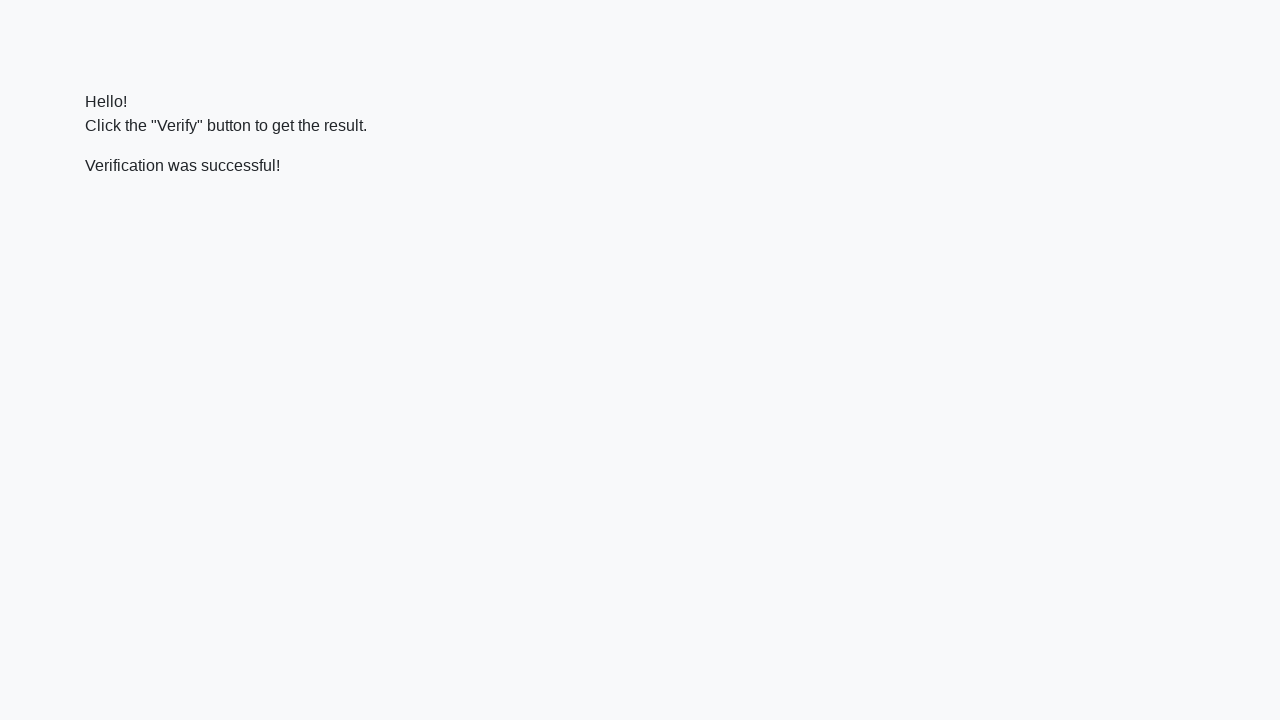

Verified that message contains 'successful'
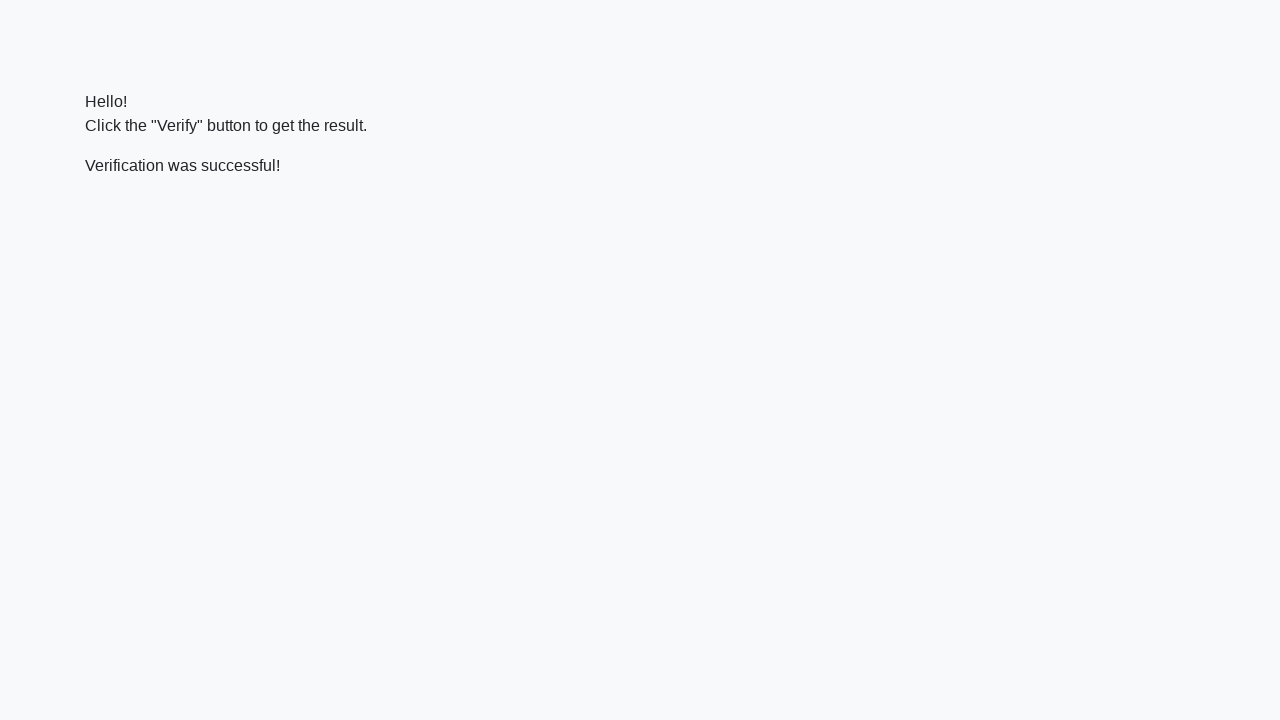

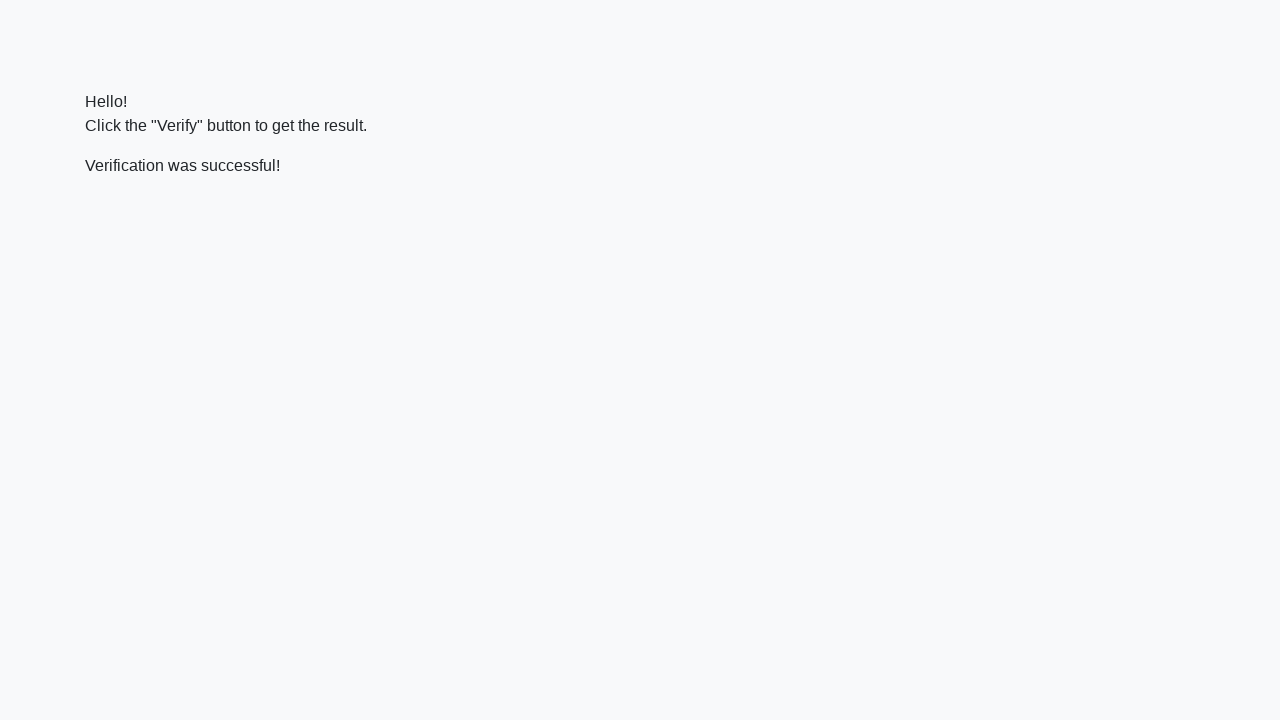